Tests the text content of page 4 (how many times you eat per day) by navigating through the survey and verifying options.

Starting URL: https://dietsw.tutorplace.ru/

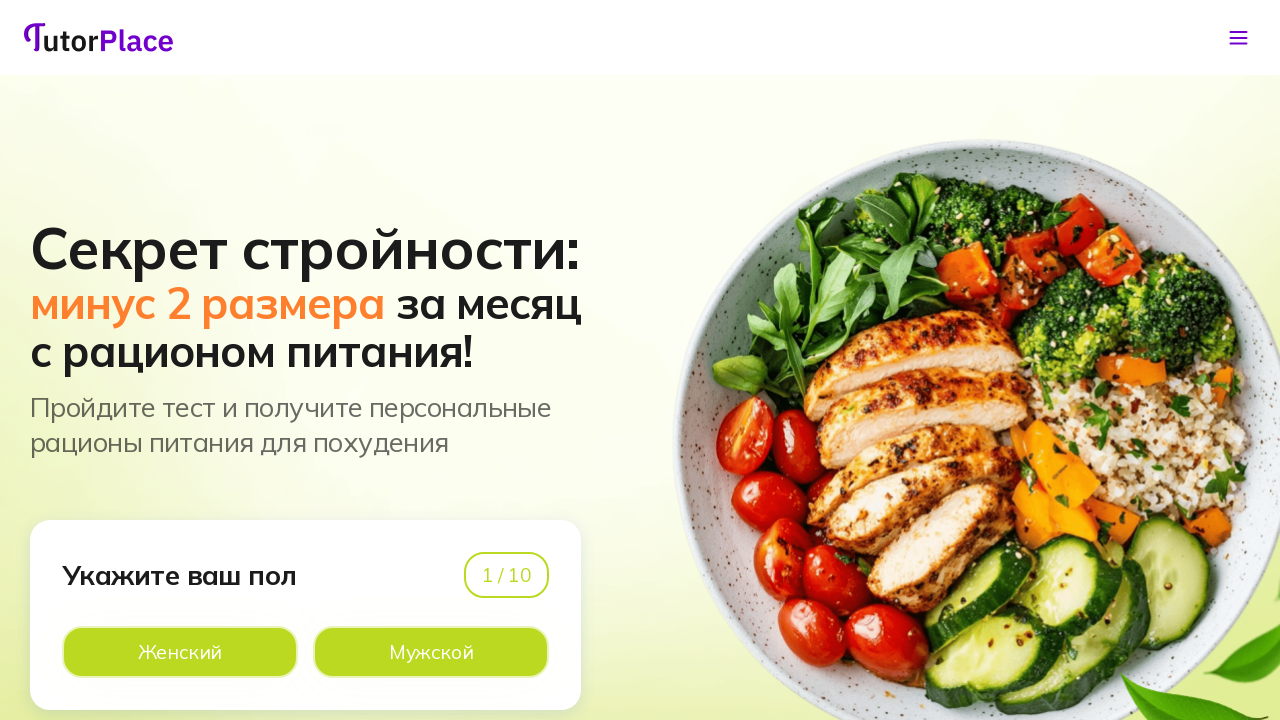

Clicked option on page 1 of survey at (431, 652) on xpath=//*[@id='app']/main/div/section[1]/div/div/div[1]/div[2]/div[2]/div[2]/lab
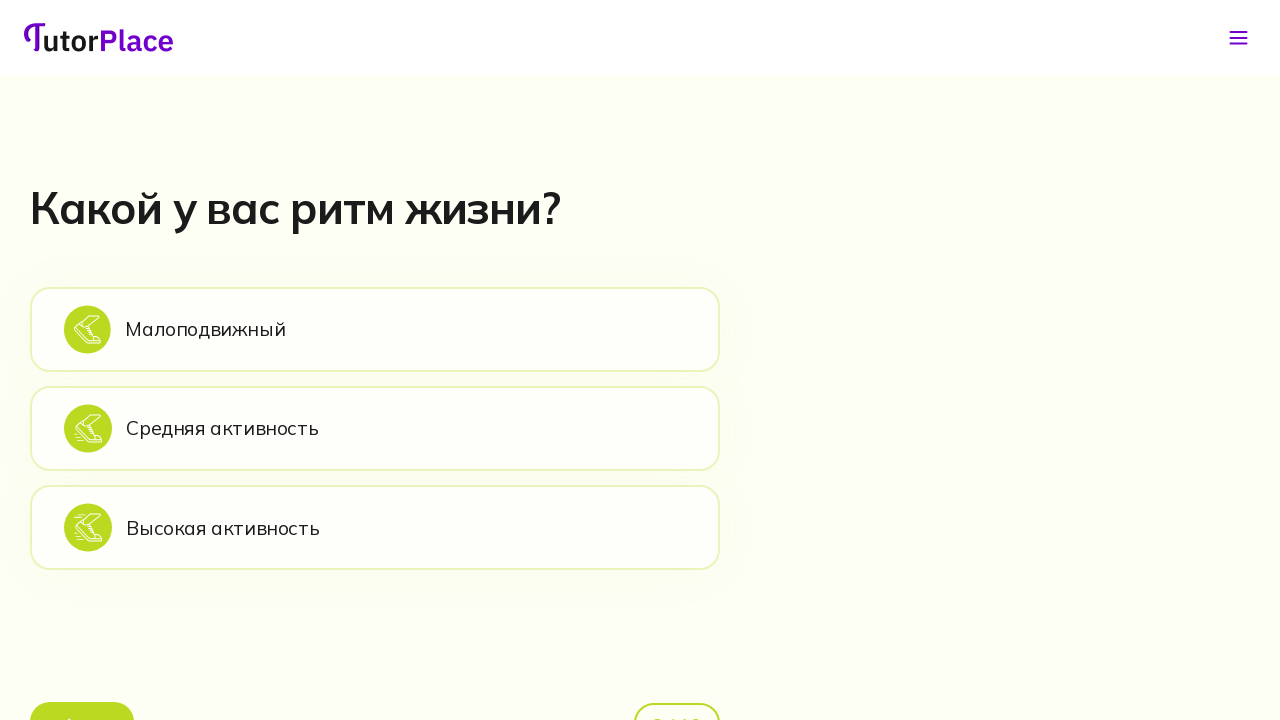

Clicked option on page 2 of survey at (375, 329) on xpath=//*[@id='app']/main/div/section[2]/div/div/div[2]/div[1]/div[2]/div[1]/lab
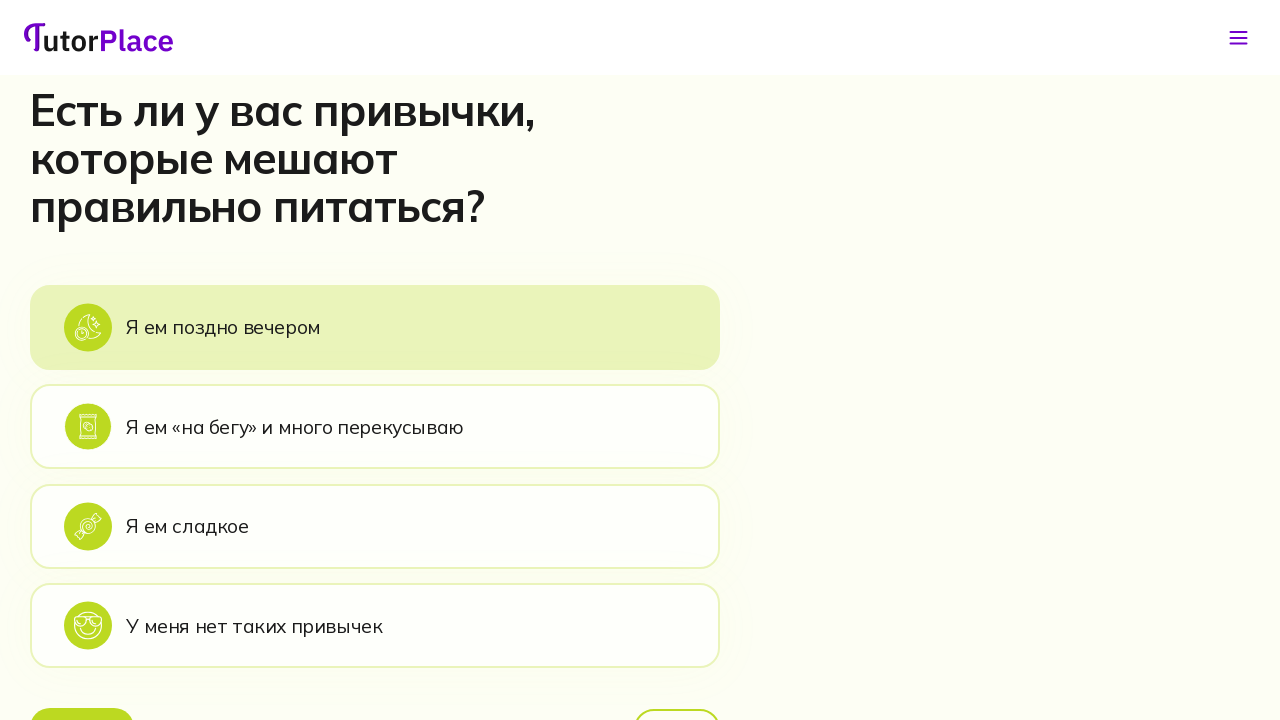

Clicked option on page 3 of survey at (375, 327) on xpath=//*[@id='app']/main/div/section[3]/div/div/div[2]/div[1]/div[2]/div[1]/lab
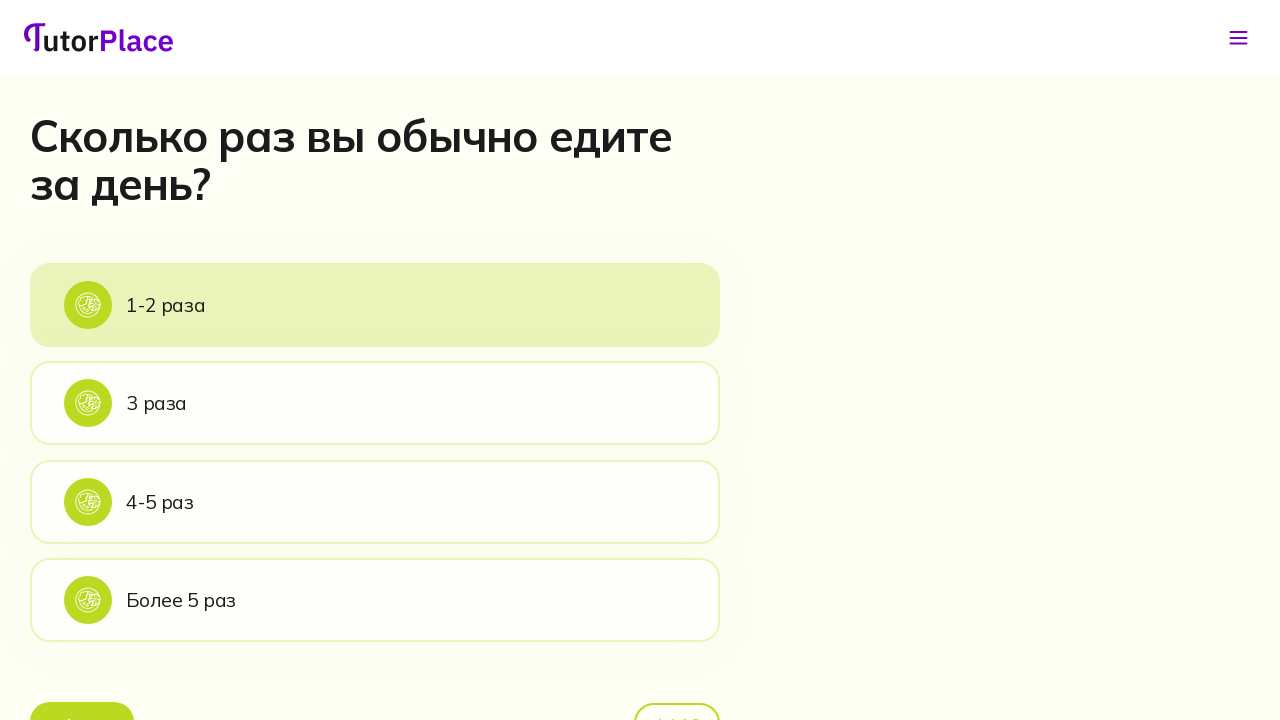

Page 4 heading loaded
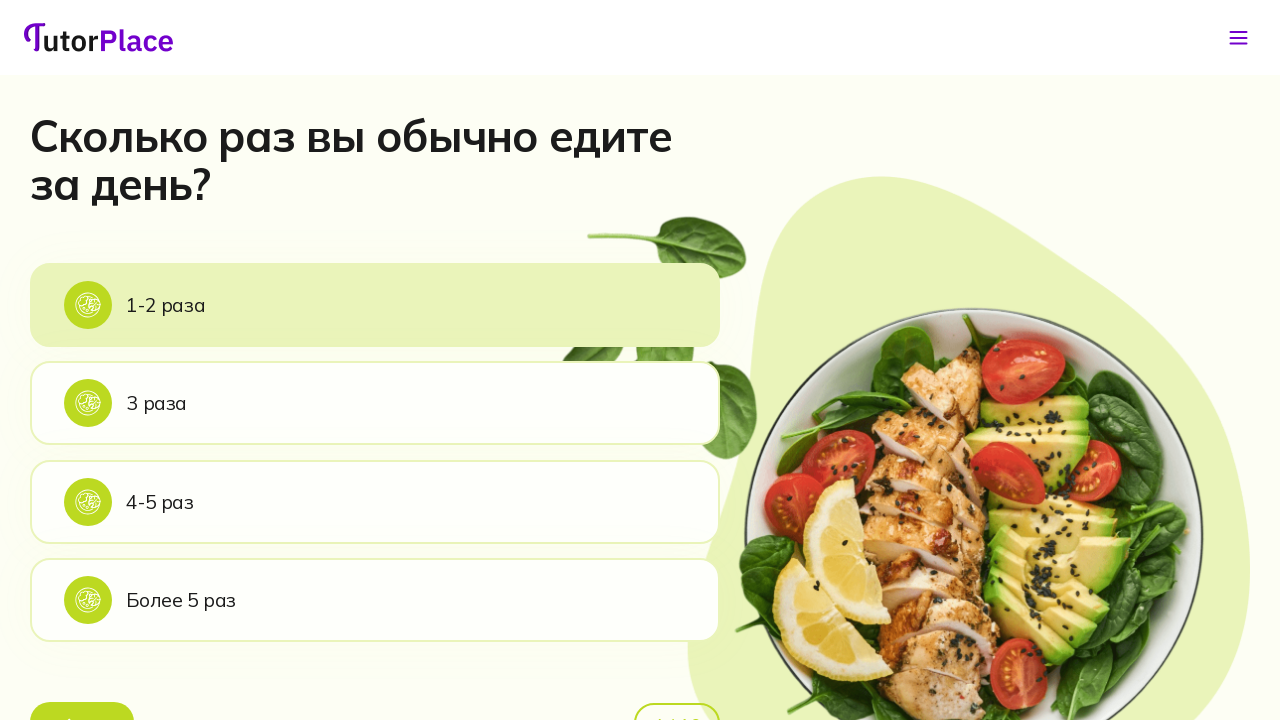

Page 4 first option appeared
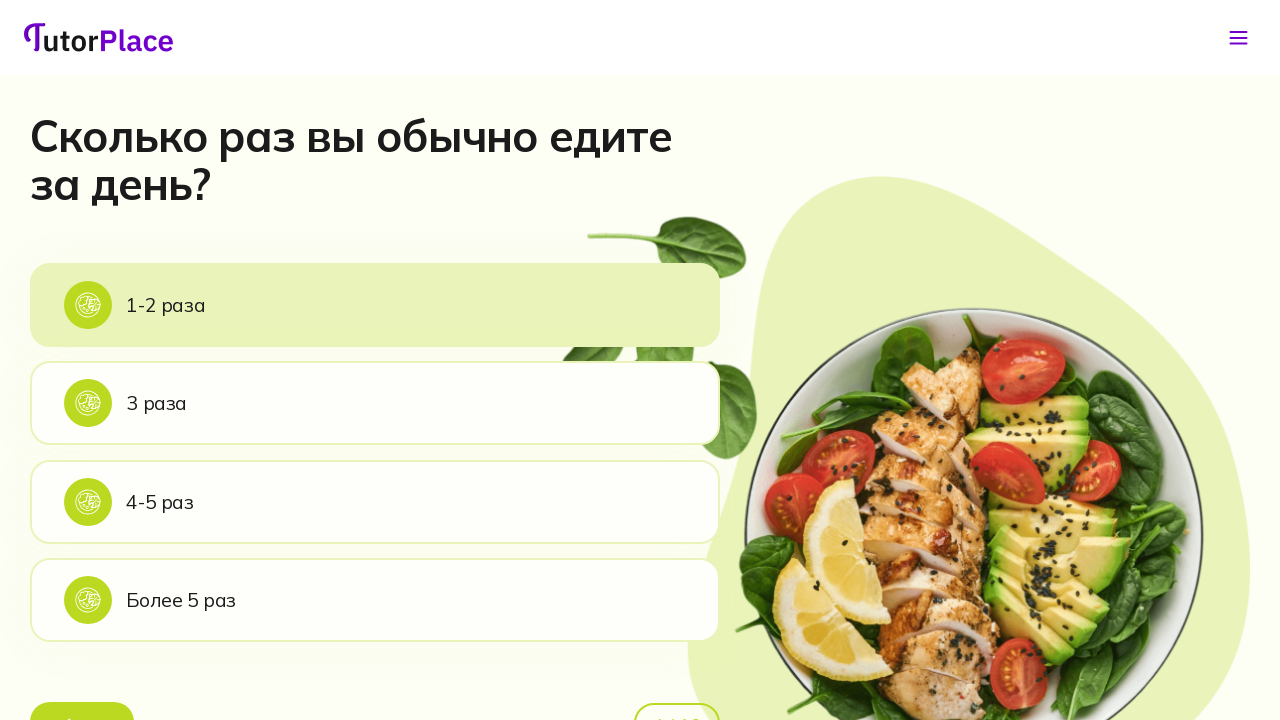

Page 4 second option appeared
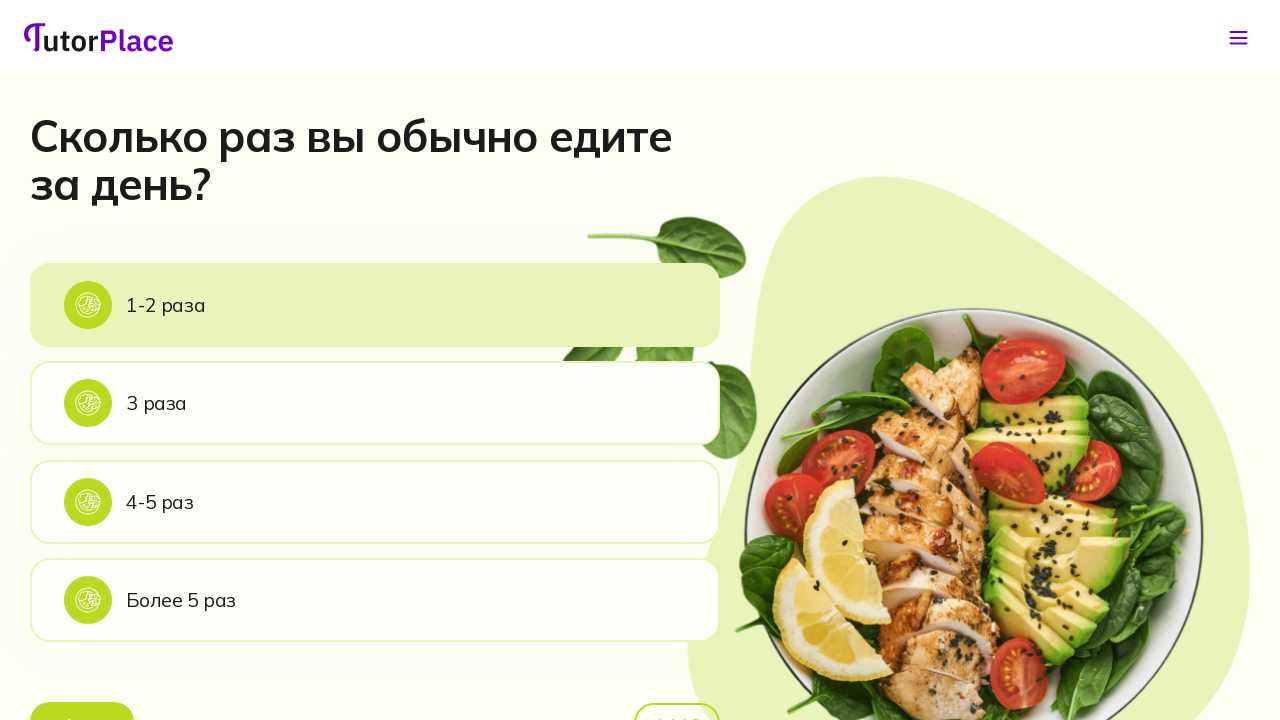

Page 4 third option appeared
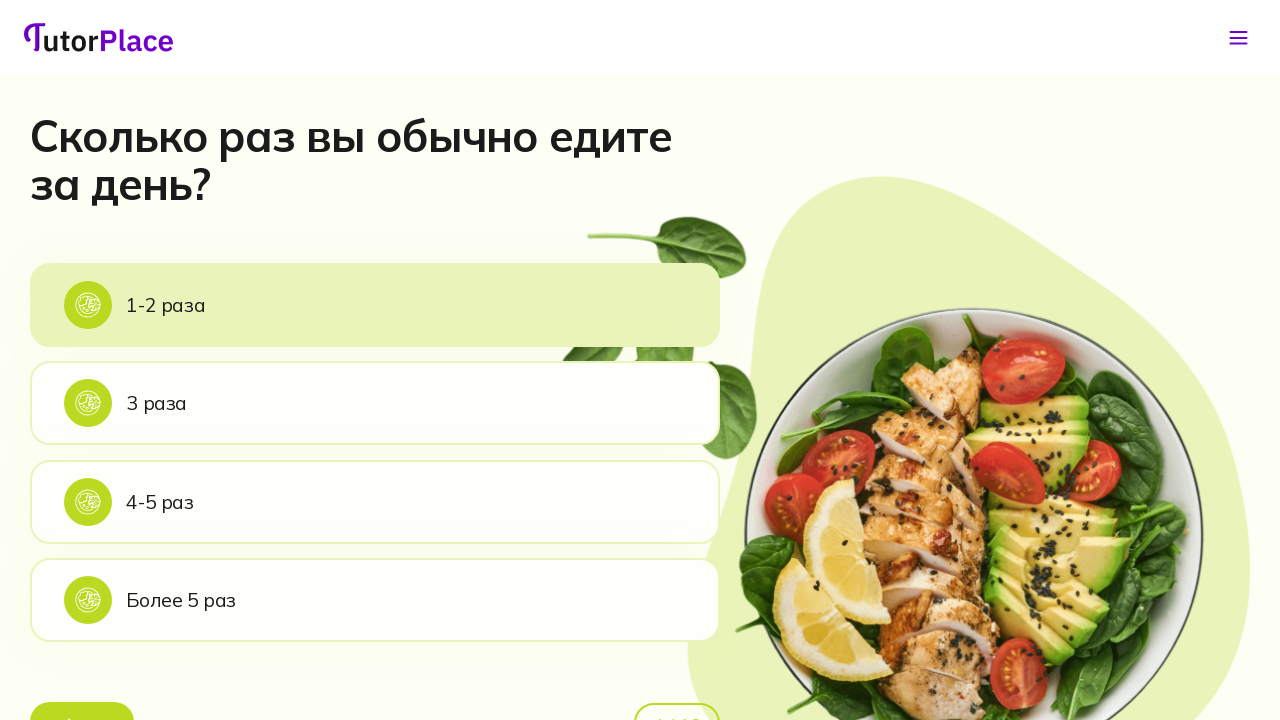

Page 4 fourth option appeared - all options for 'How many times you eat per day' question are loaded
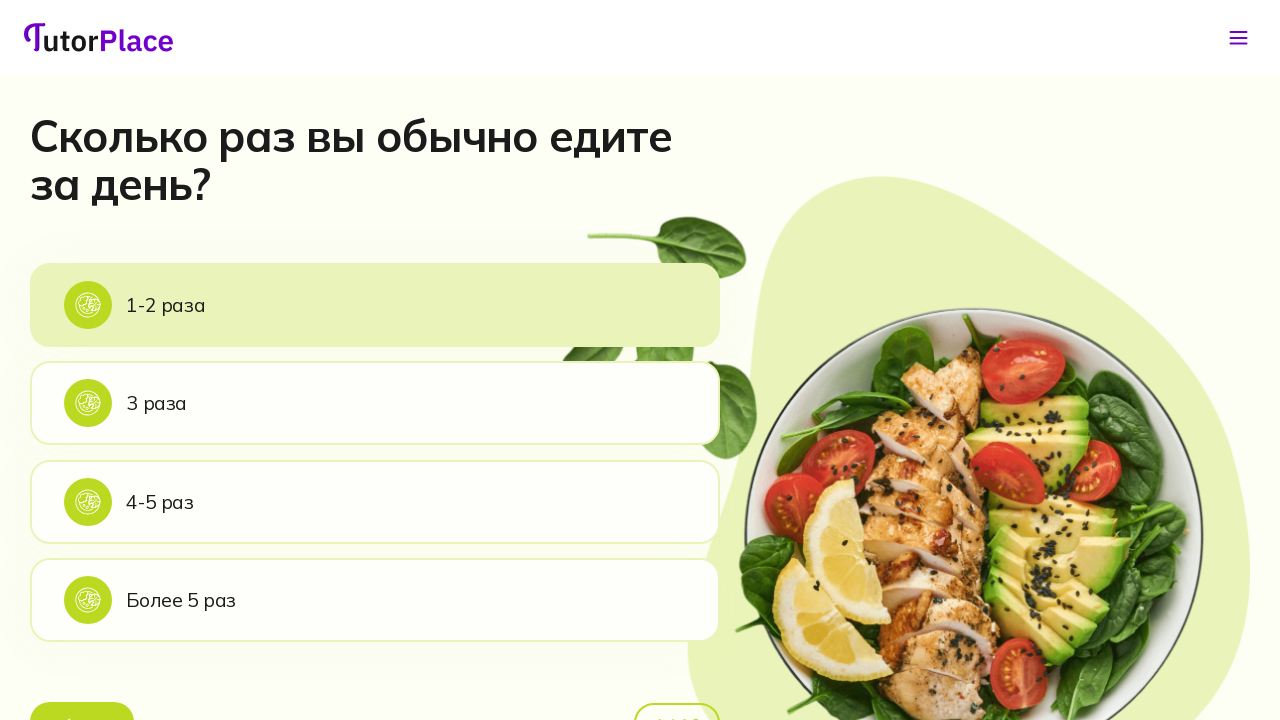

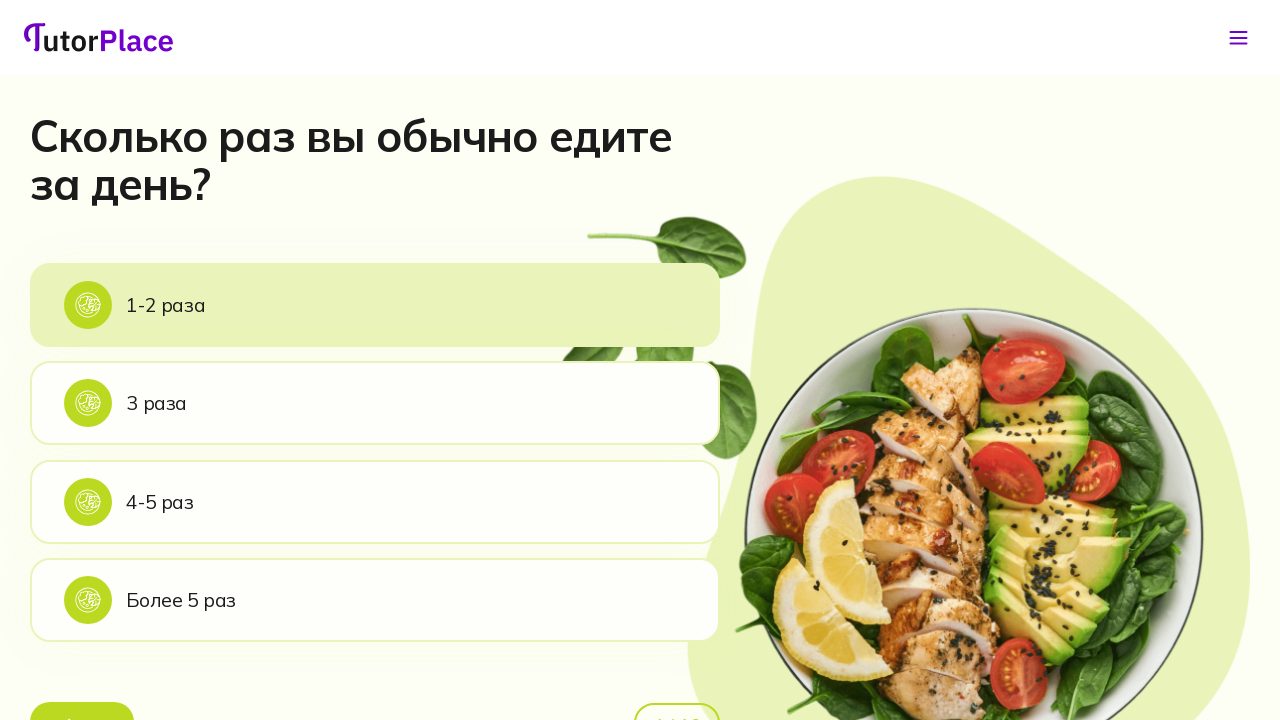